Waits for a price to reach $100, clicks book button, solves a mathematical calculation, and submits the answer

Starting URL: http://suninjuly.github.io/explicit_wait2.html

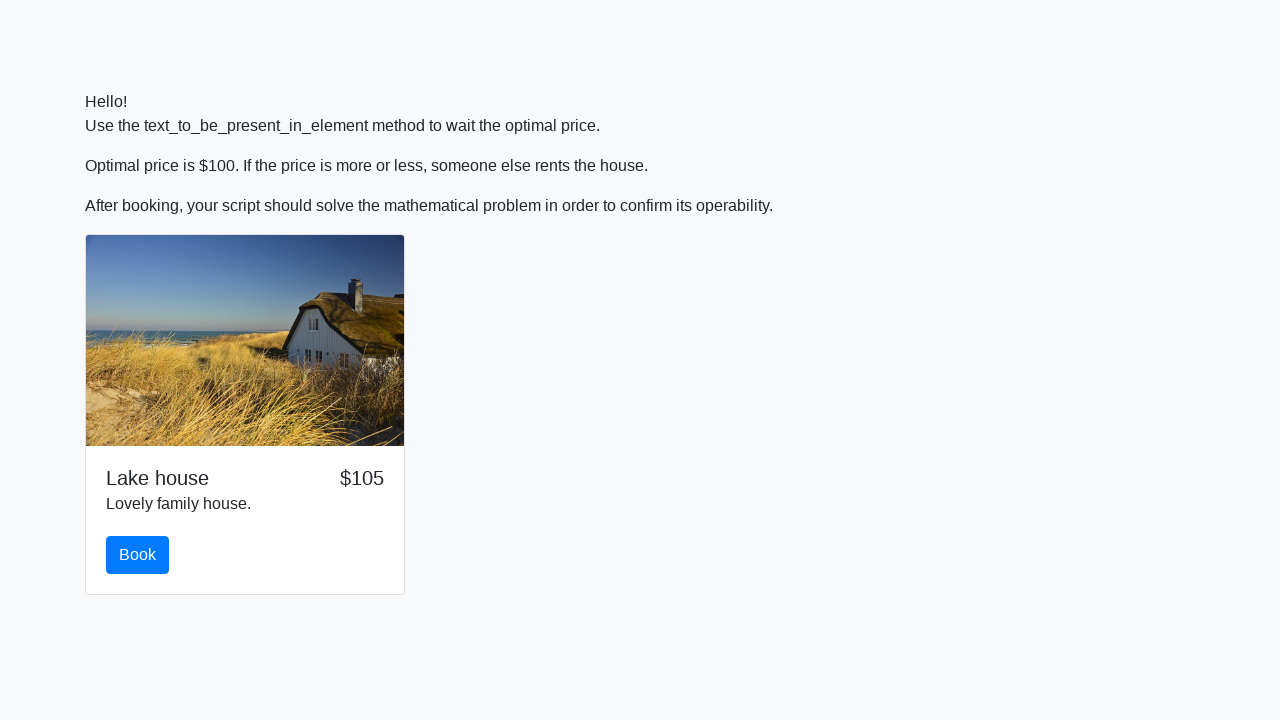

Waited for price to reach $100
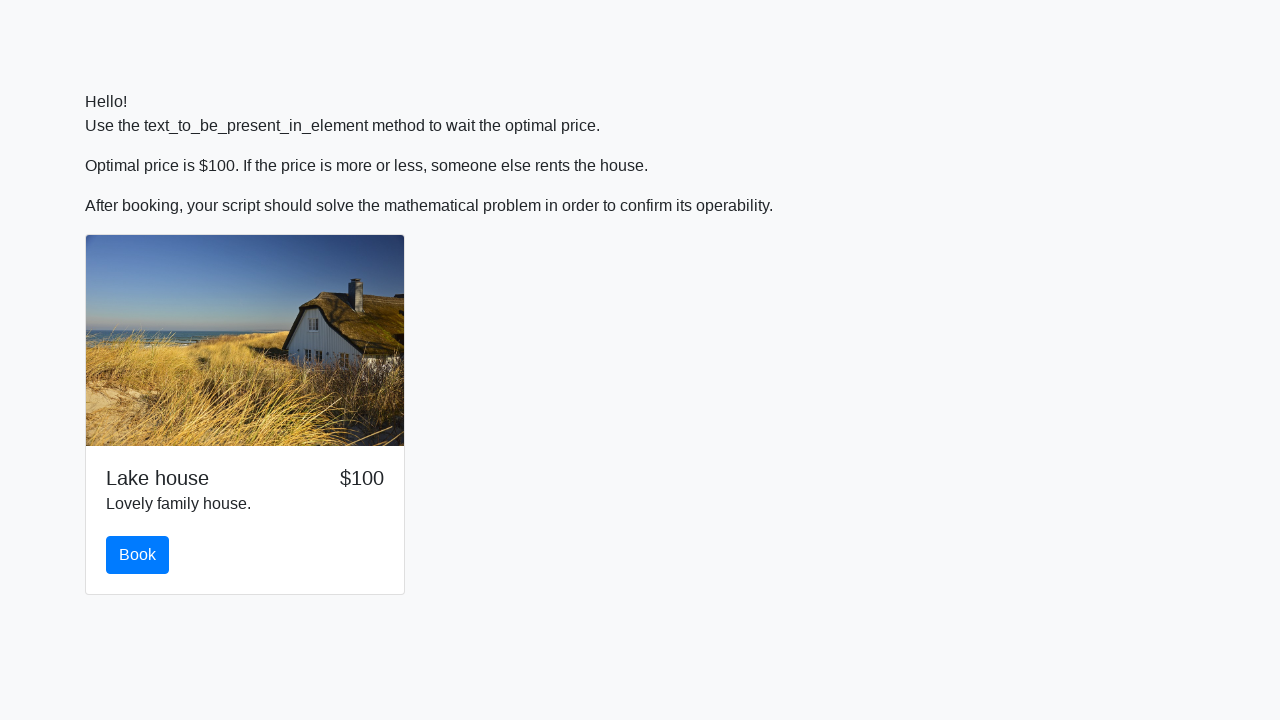

Clicked the book button at (138, 555) on #book
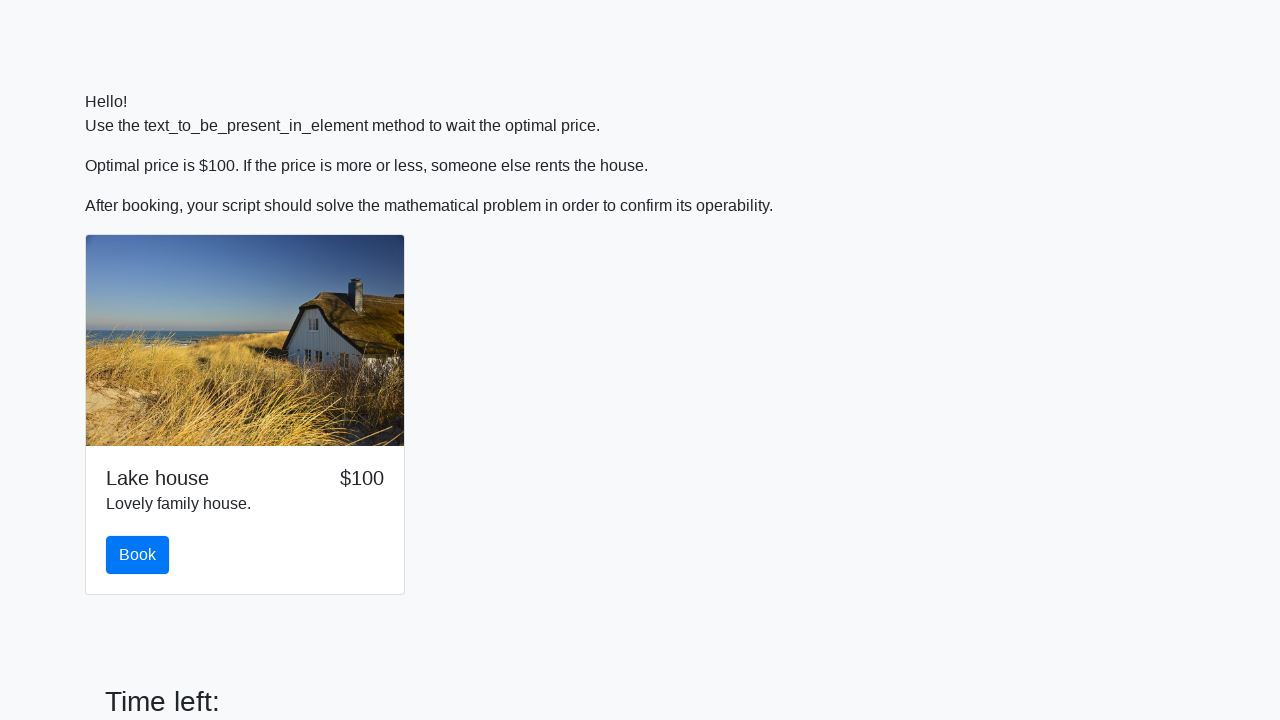

Retrieved input value: 900
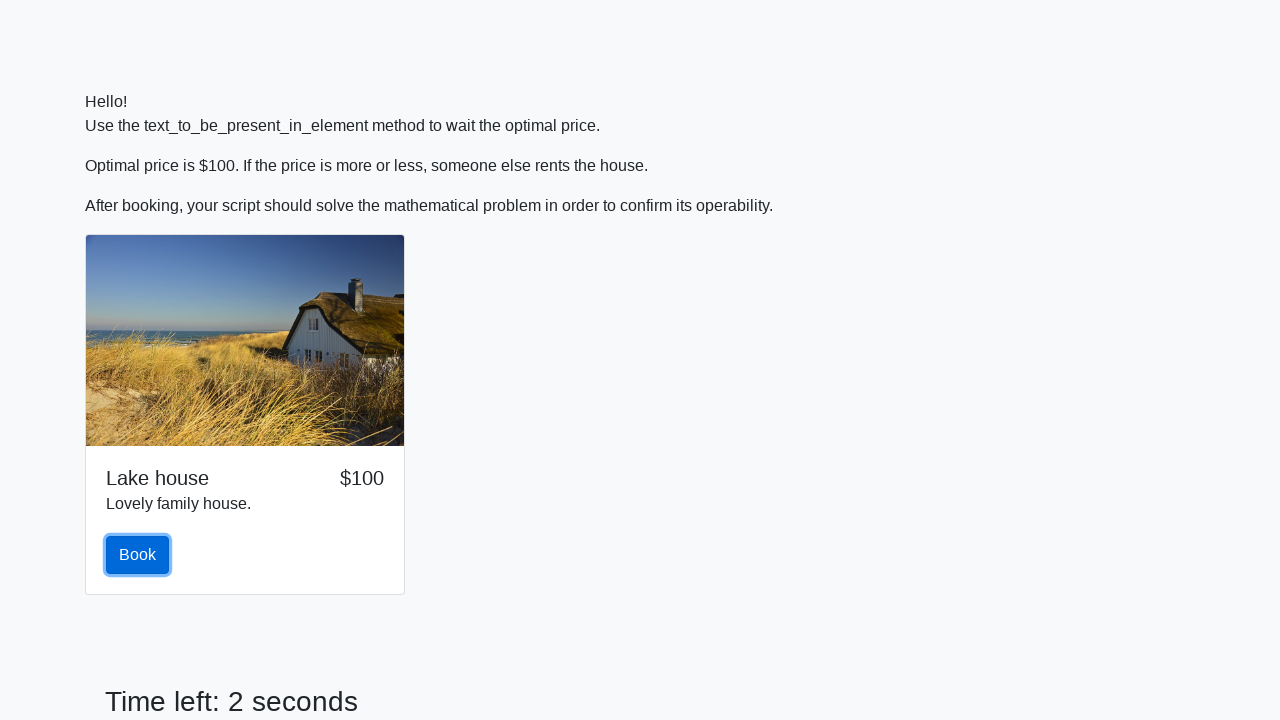

Calculated mathematical answer: 2.4827075078689975
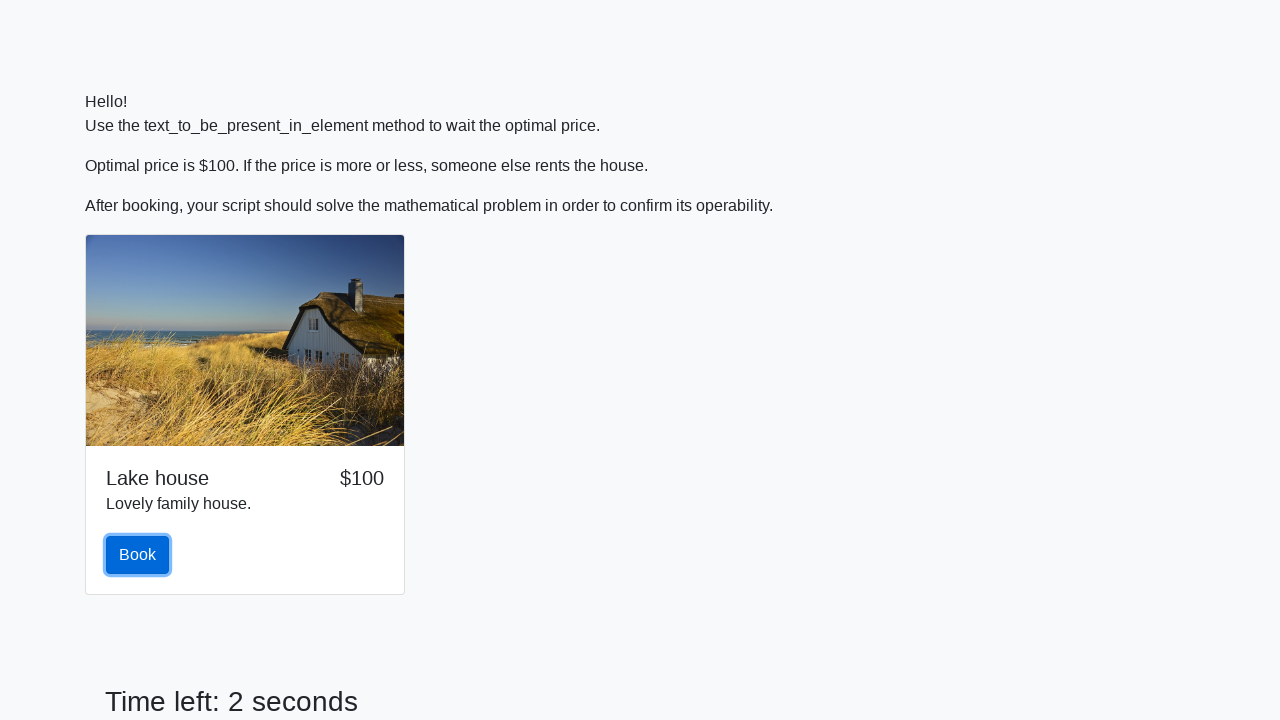

Filled in the calculated answer on #answer
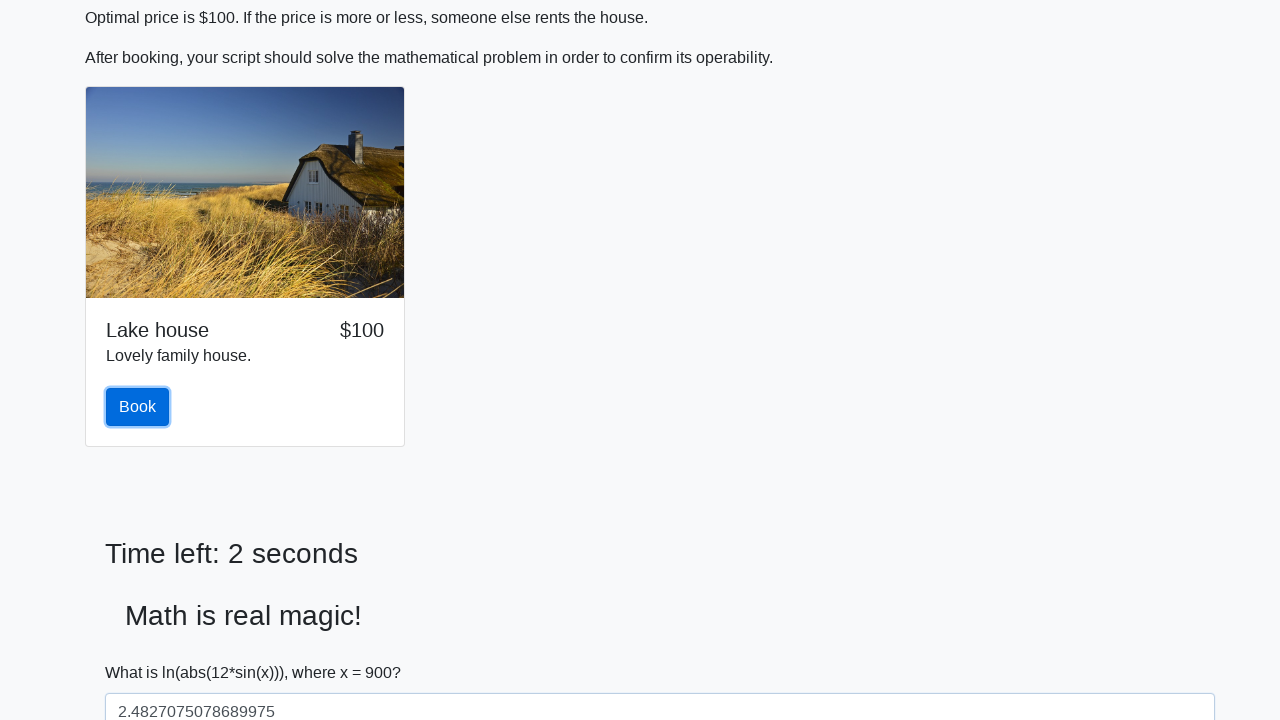

Clicked the Submit button at (143, 651) on button:text('Submit')
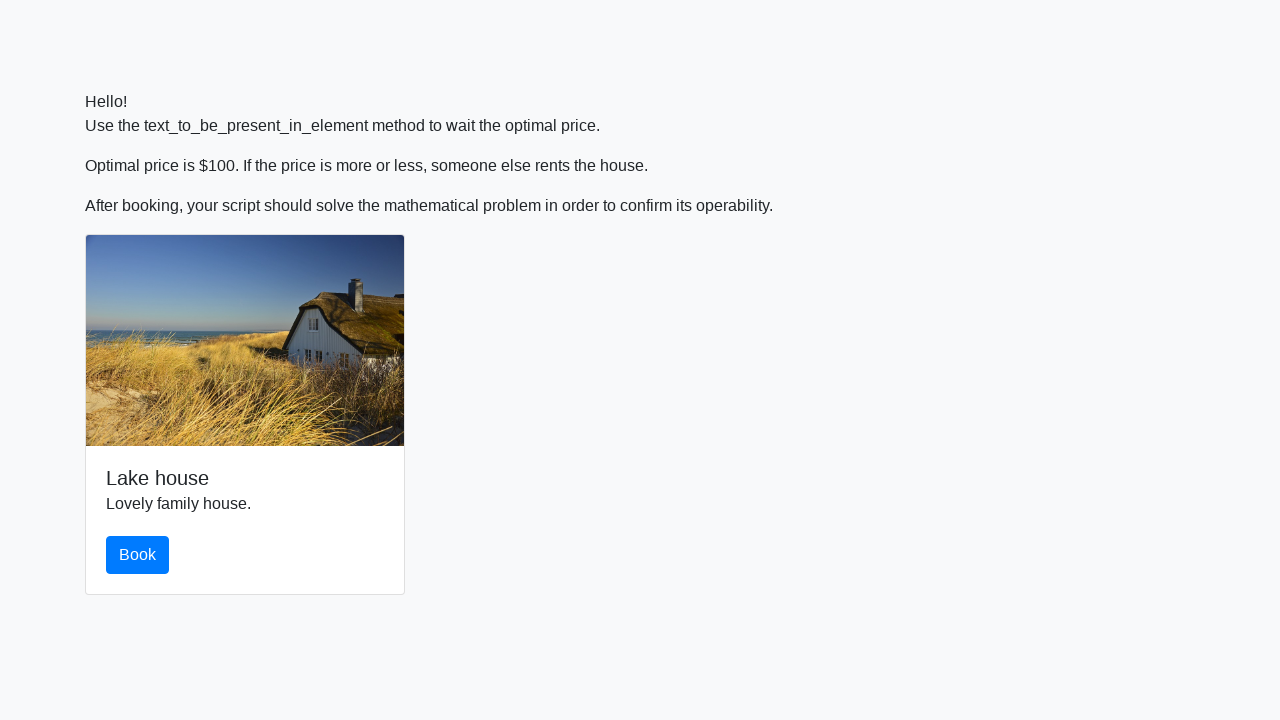

Set up dialog handler to accept alerts
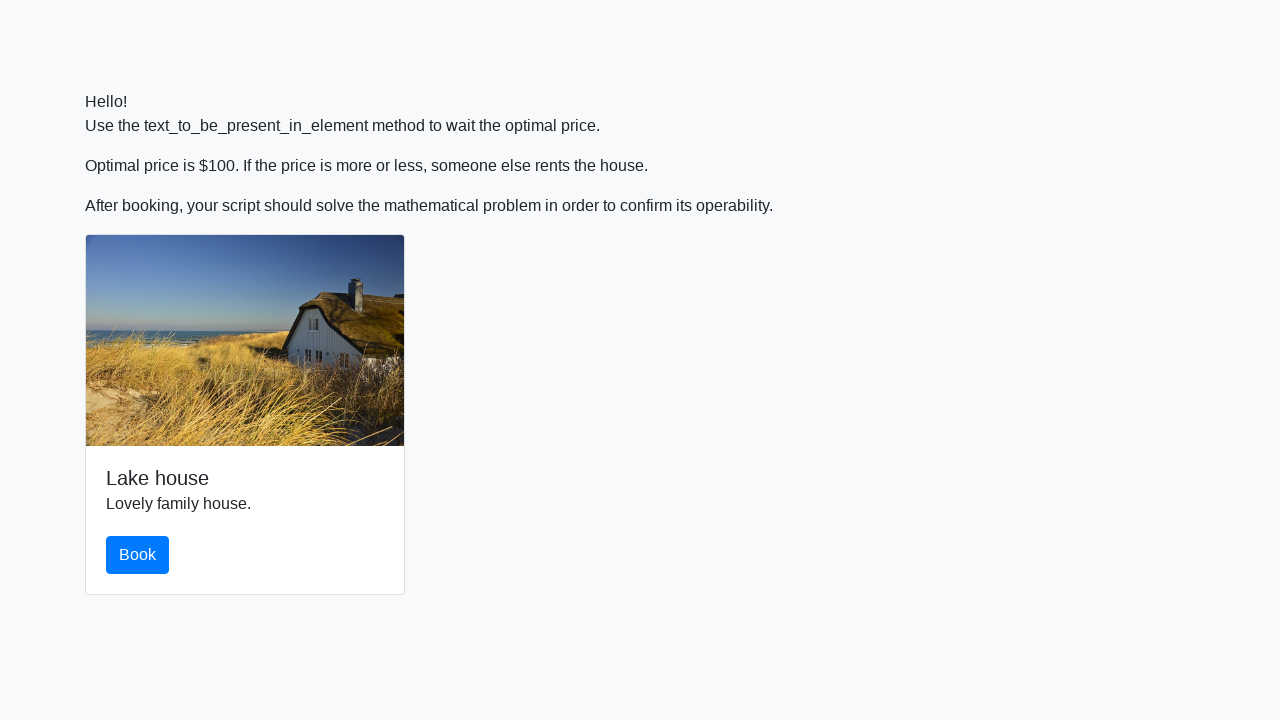

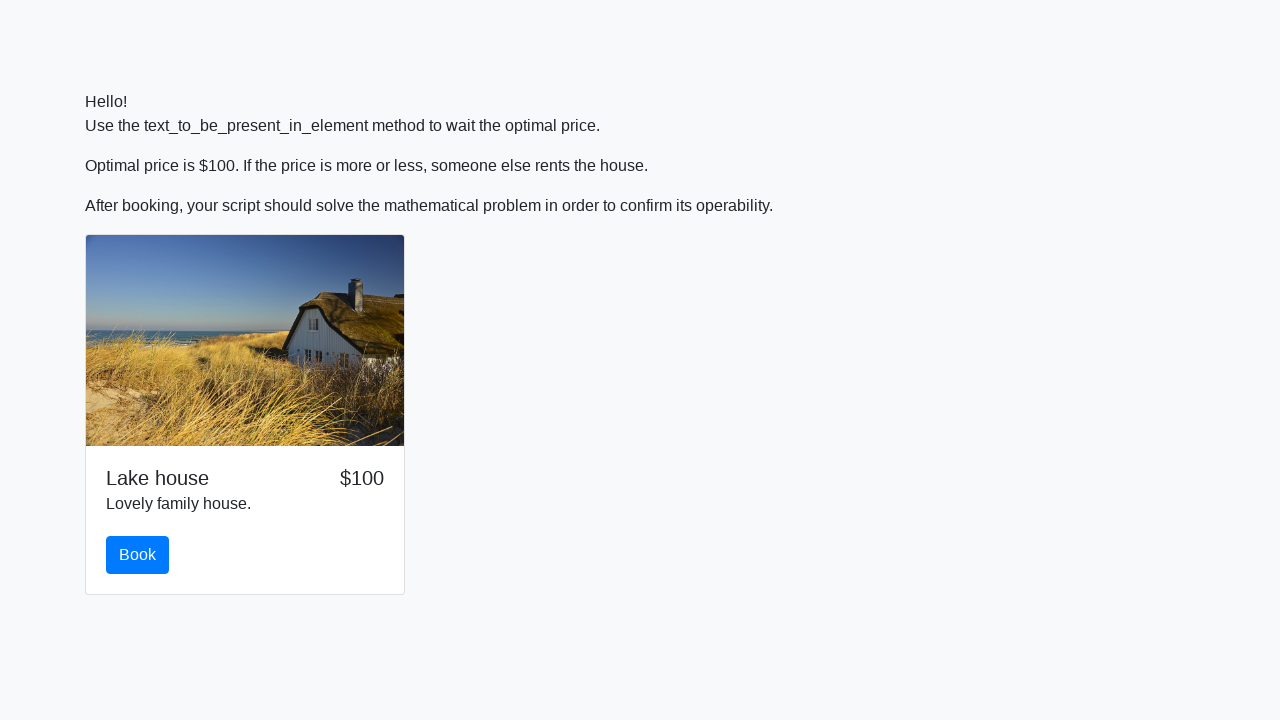